Tests demo page by verifying input element, typing in textarea, verifying text colors change after clicking button

Starting URL: https://seleniumbase.io/demo_page

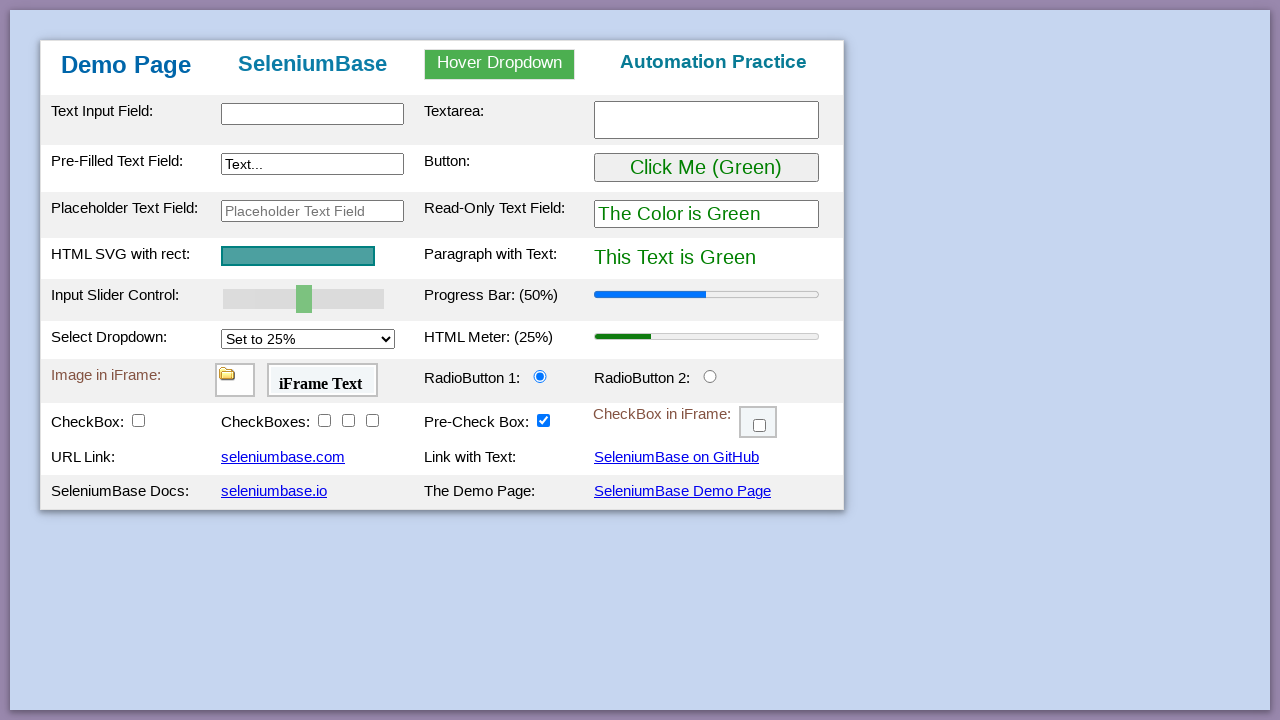

Waited for input element with id 'myTextInput' to be present
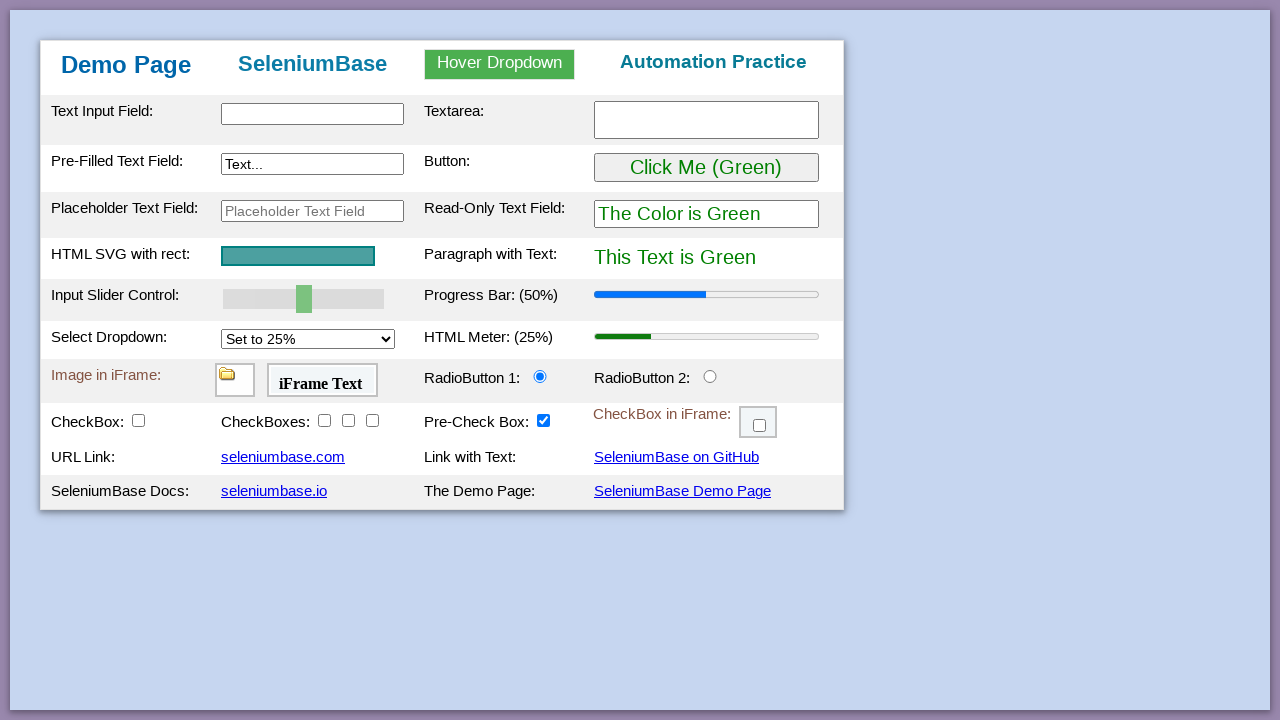

Filled textarea with 'Automated' on #myTextarea
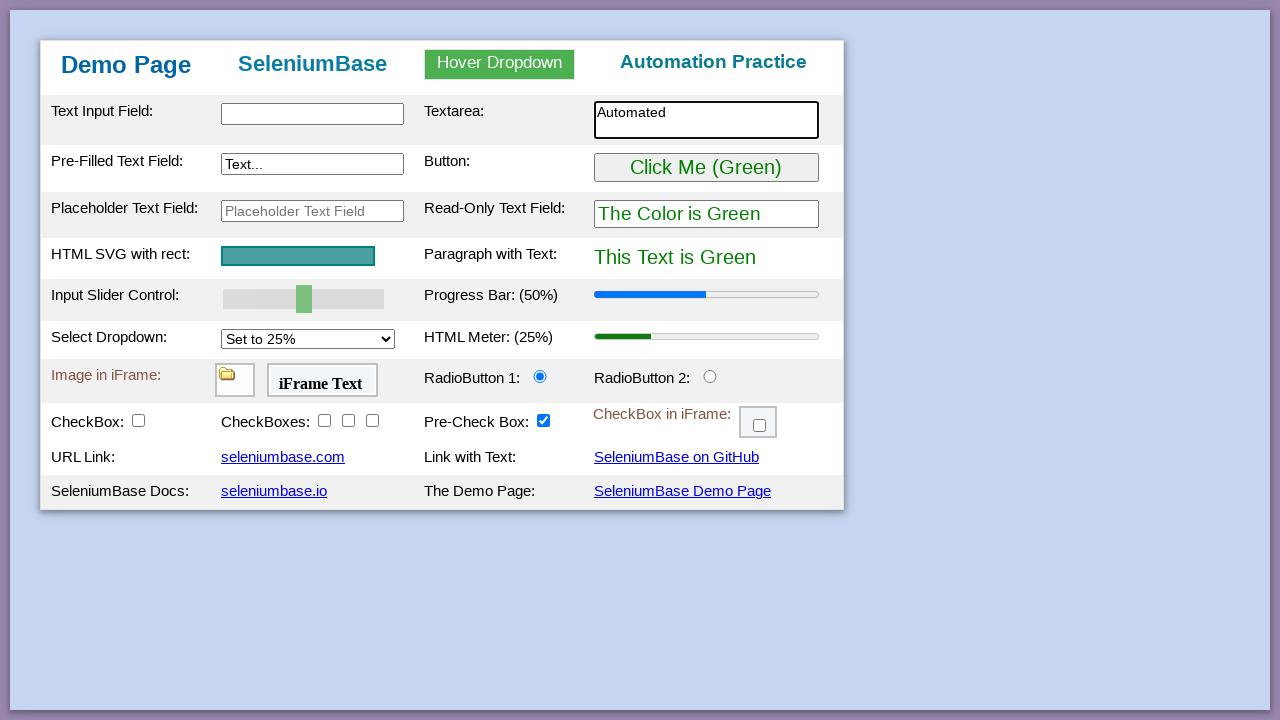

Verified that text contains 'This Text is Green'
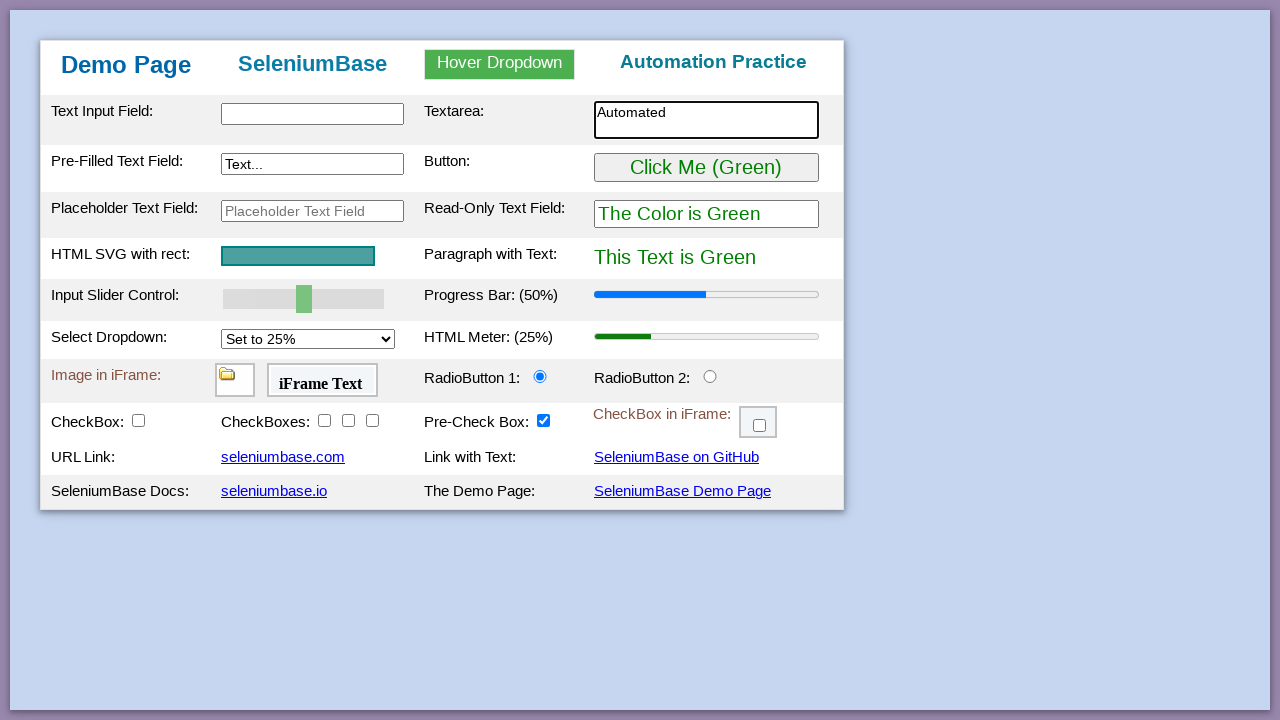

Clicked button with id 'myButton' at (706, 168) on #myButton
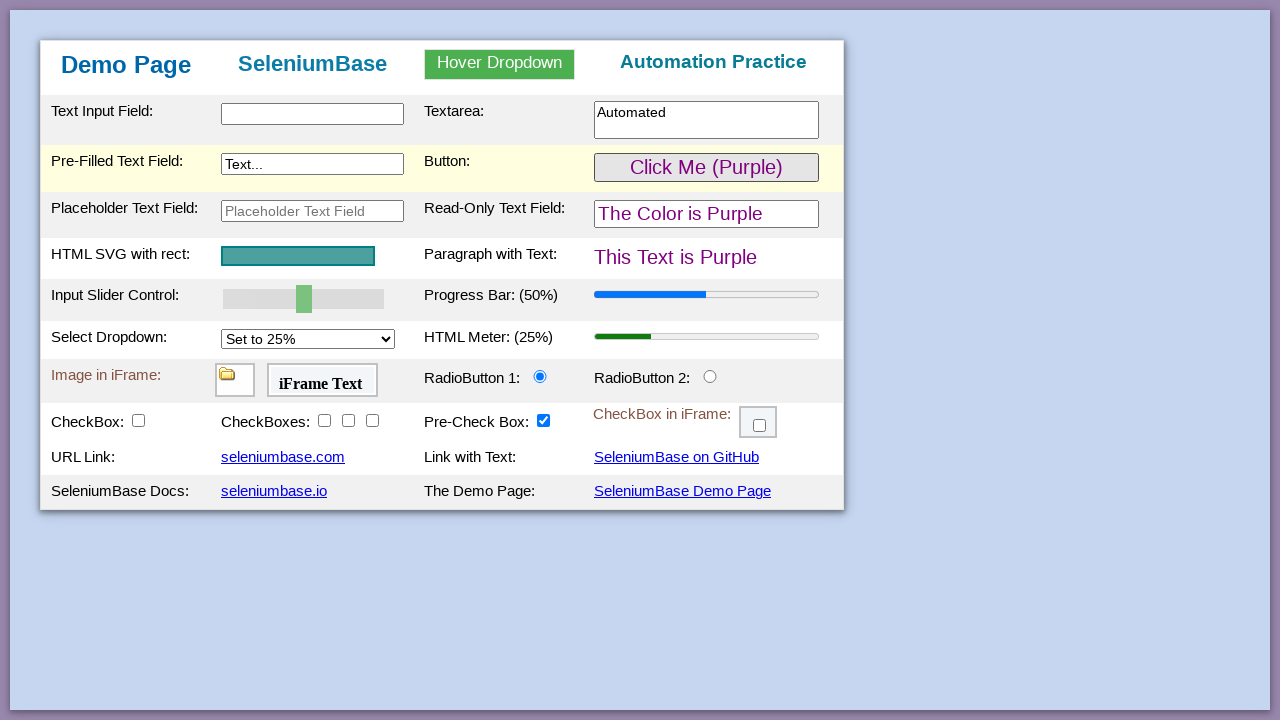

Verified that text changed to 'This Text is Purple'
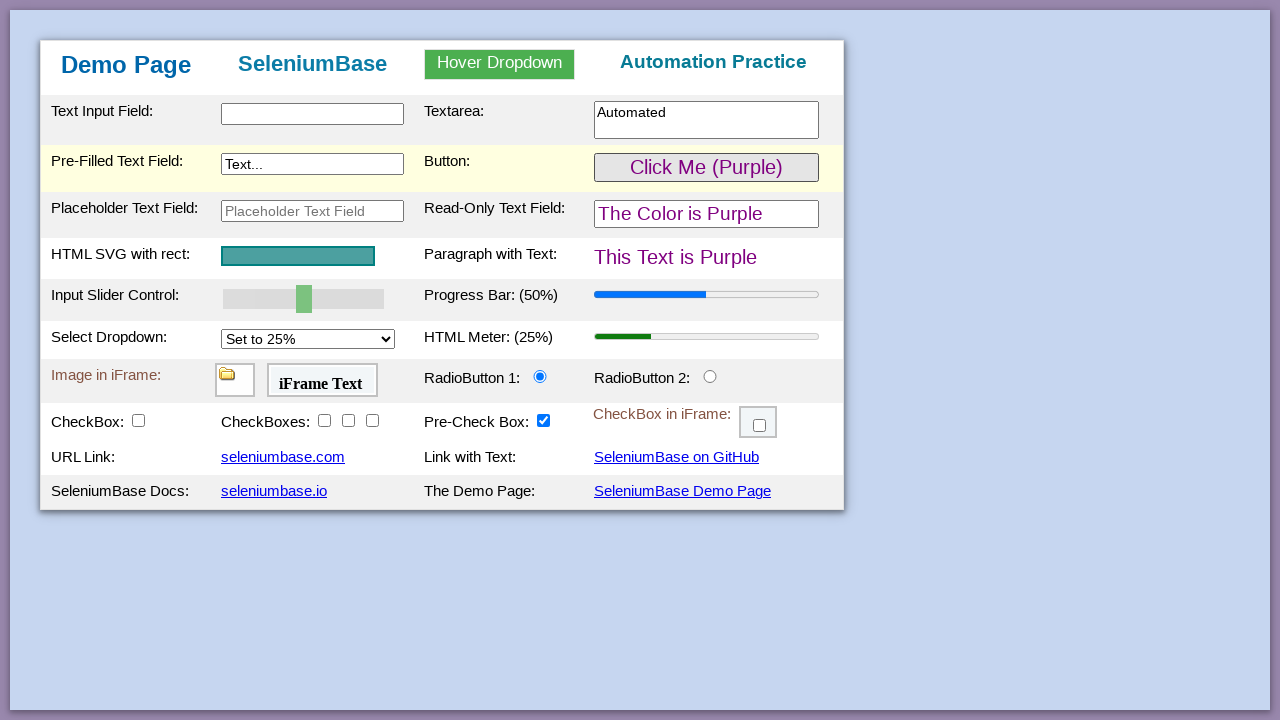

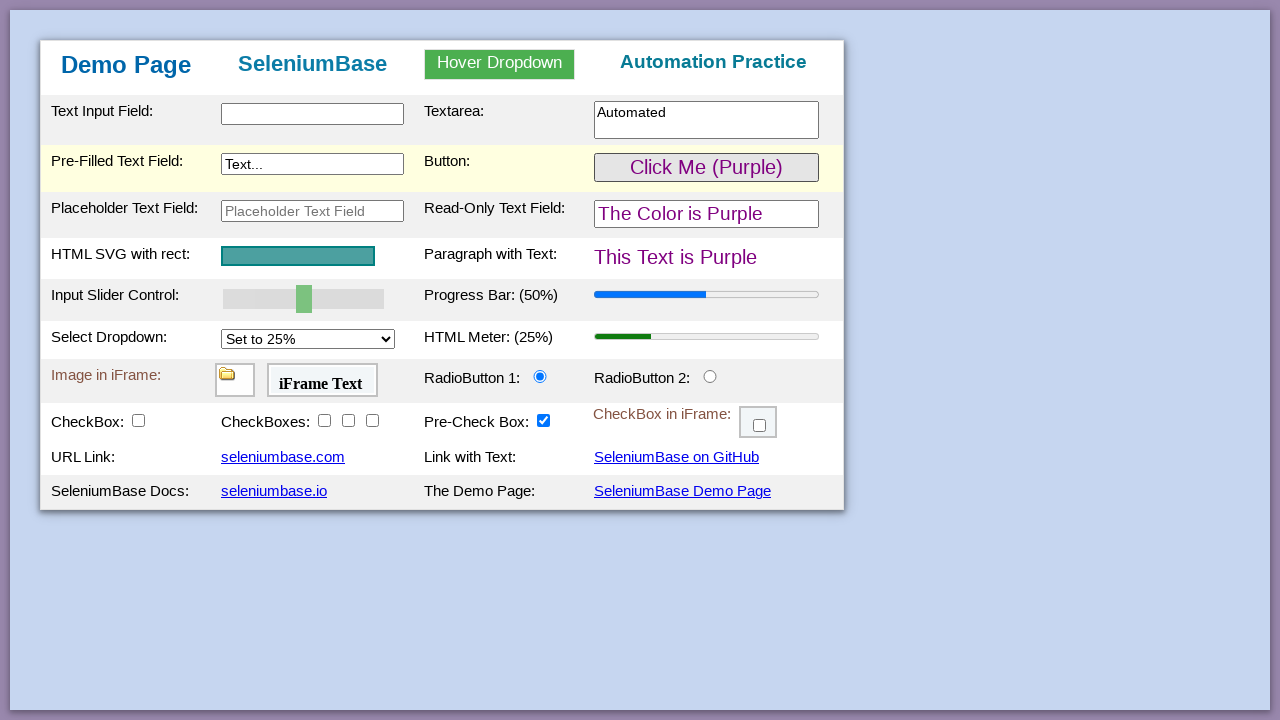